Tests window handling by clicking a link that opens a new window, switching between parent and child windows

Starting URL: https://accounts.google.com/SignUp?hl=en-GB

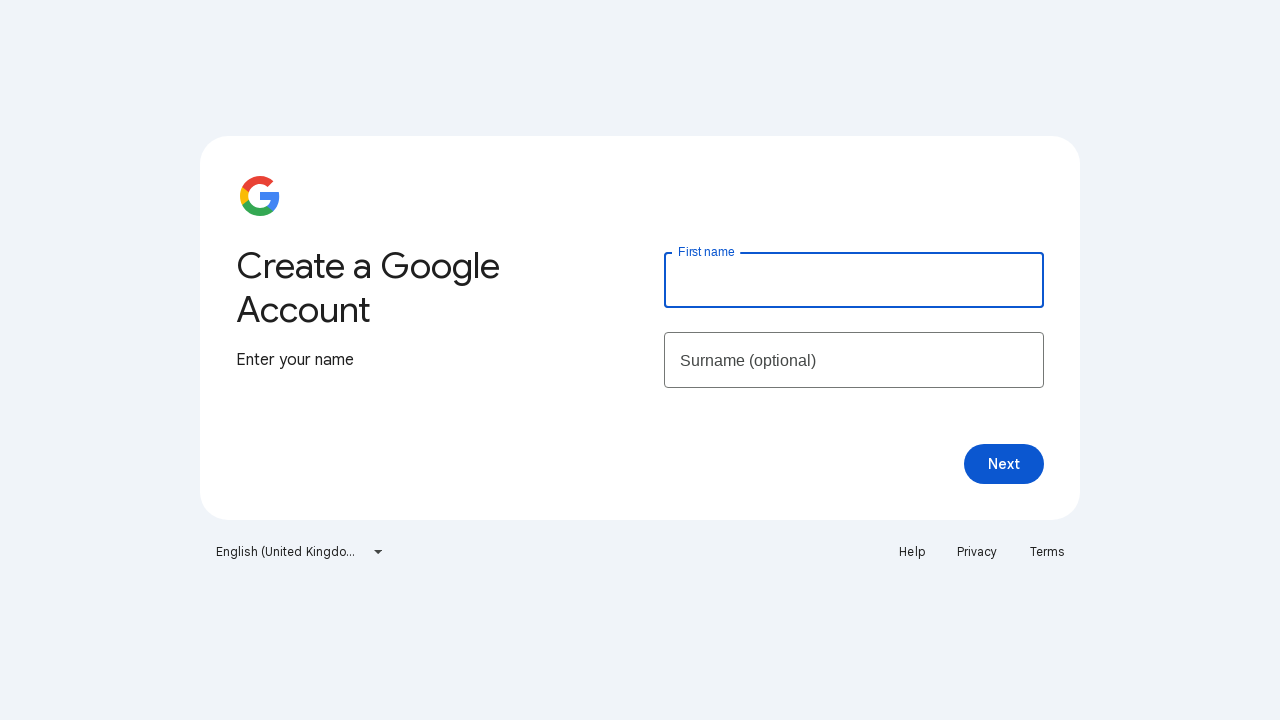

Clicked link with privacy href to open new window at (977, 552) on a[href*='privacy']
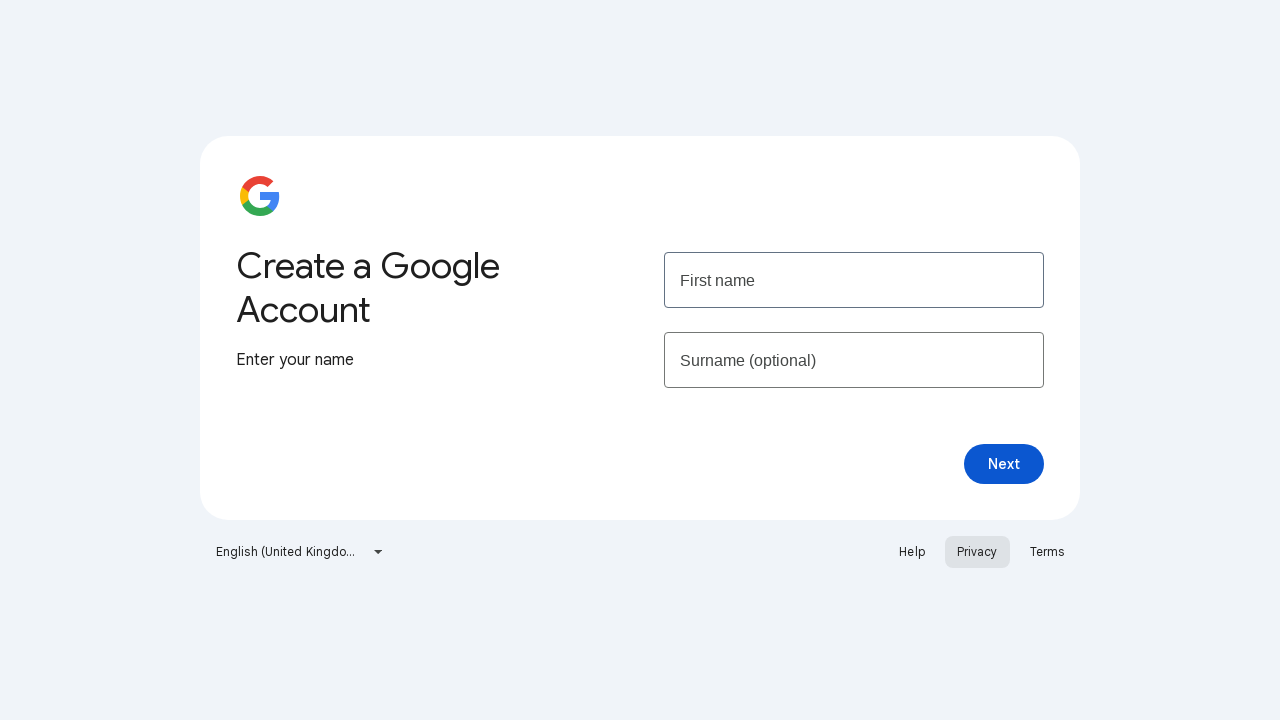

New page/window opened and captured
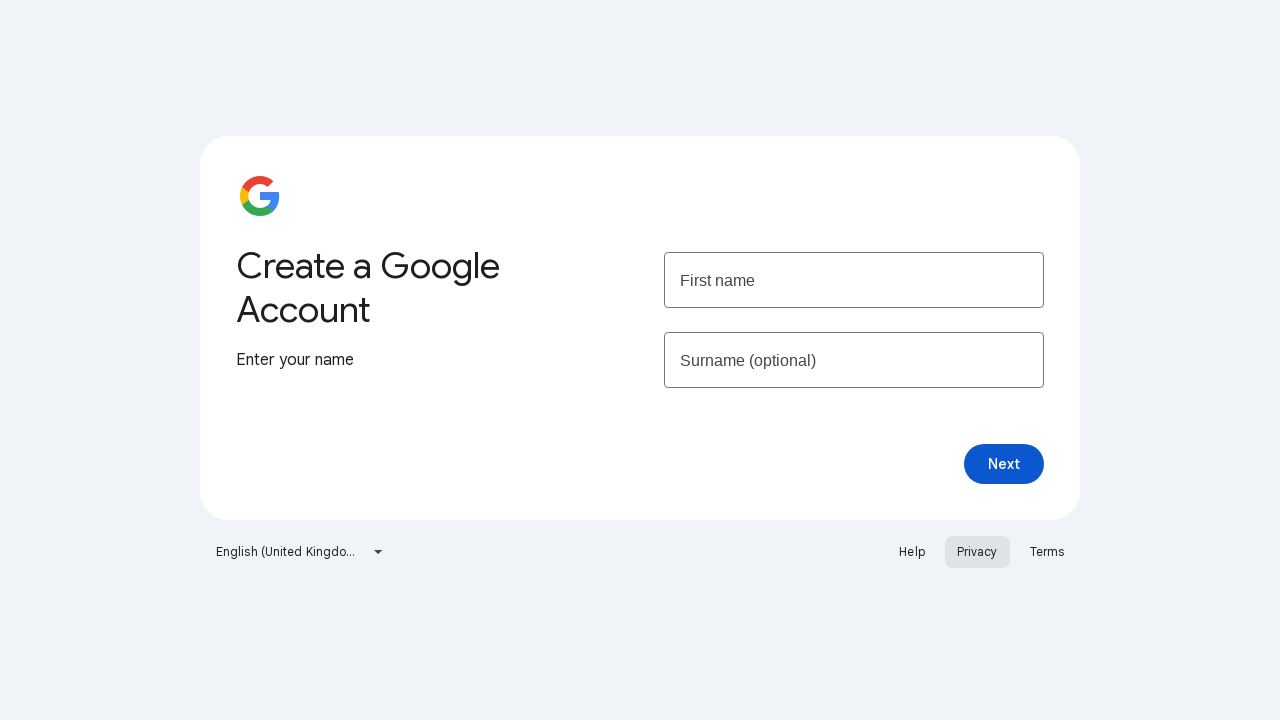

Switched to child window, title: Privacy Policy – Privacy & Terms – Google
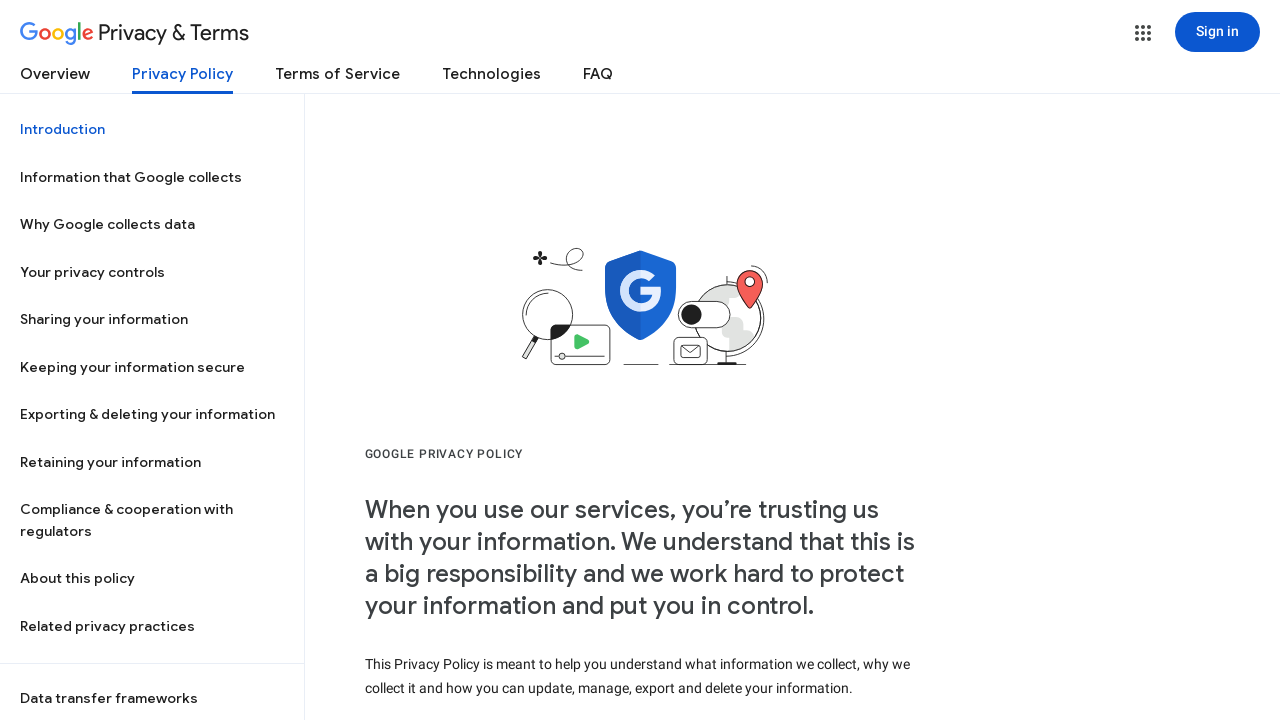

Switched back to parent window, title: Create your Google Account
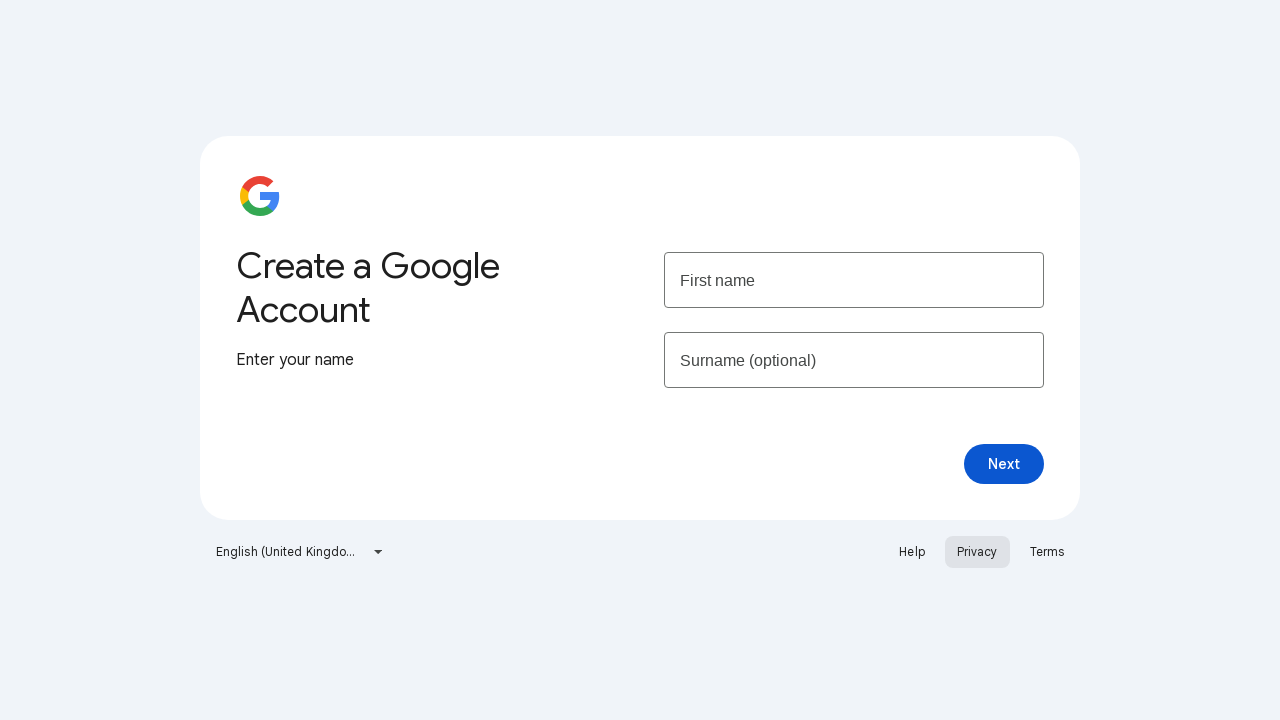

Closed child window/page
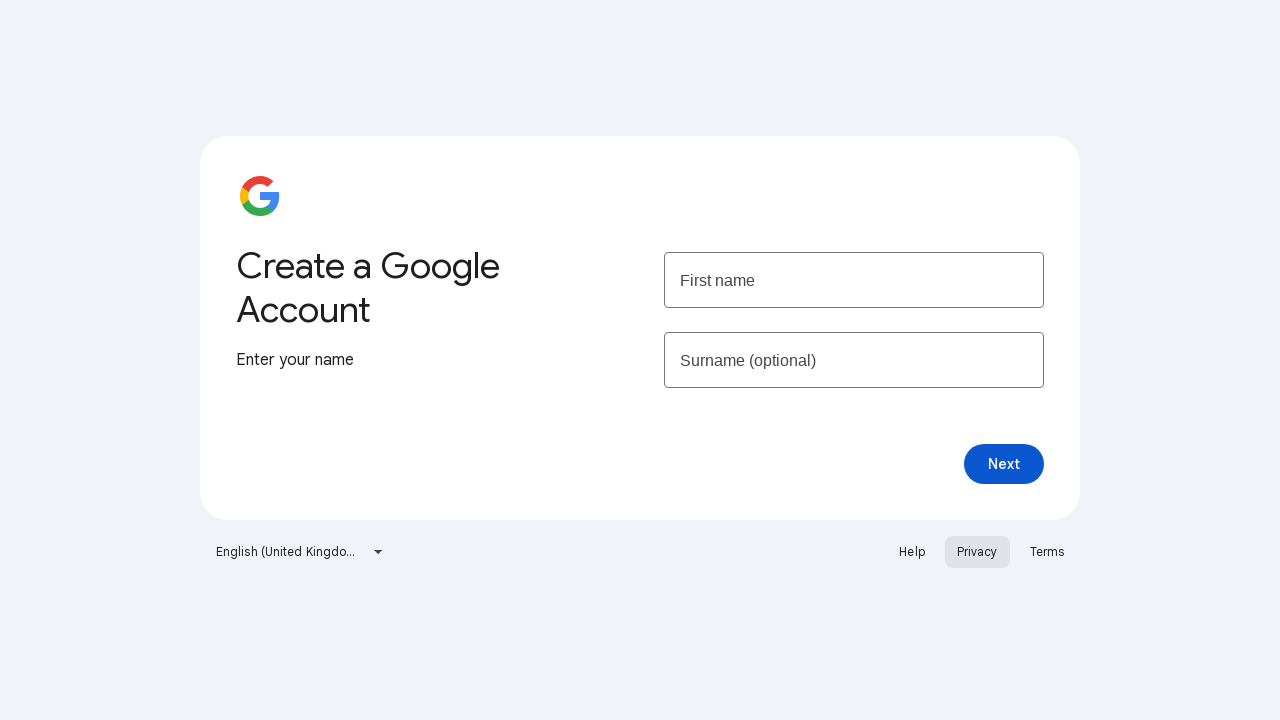

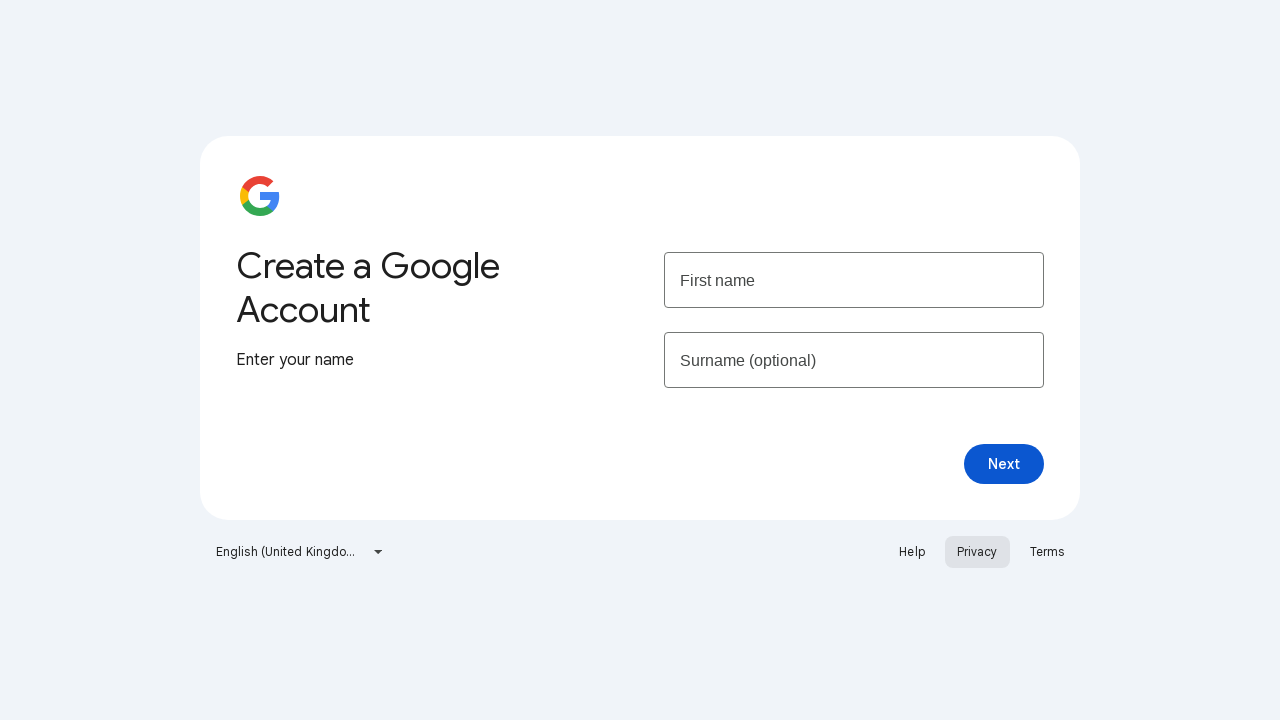